Tests the Walmart job search functionality by entering a location search term, submitting the search, waiting for job results to load, and navigating through multiple pages of results using the pagination next button.

Starting URL: https://walmart.wd5.myworkdayjobs.com/WalmartExternal

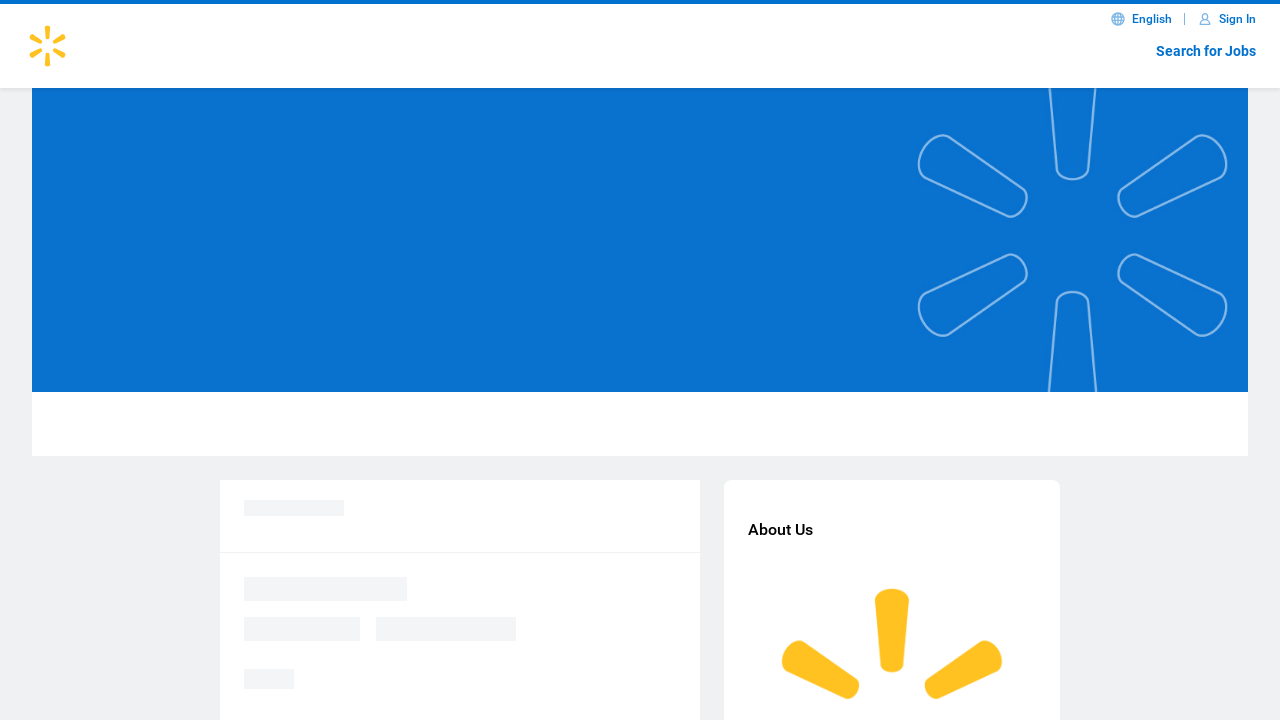

Waited for page to reach networkidle state
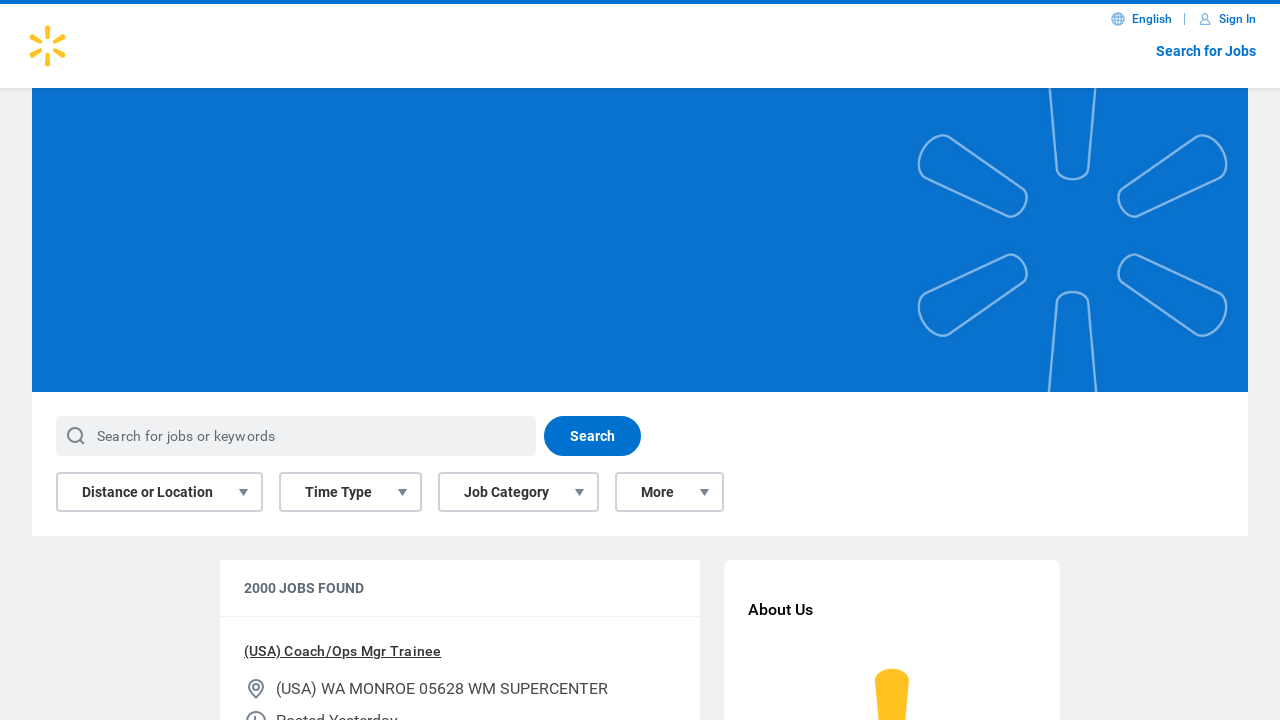

Located the keyword search input field
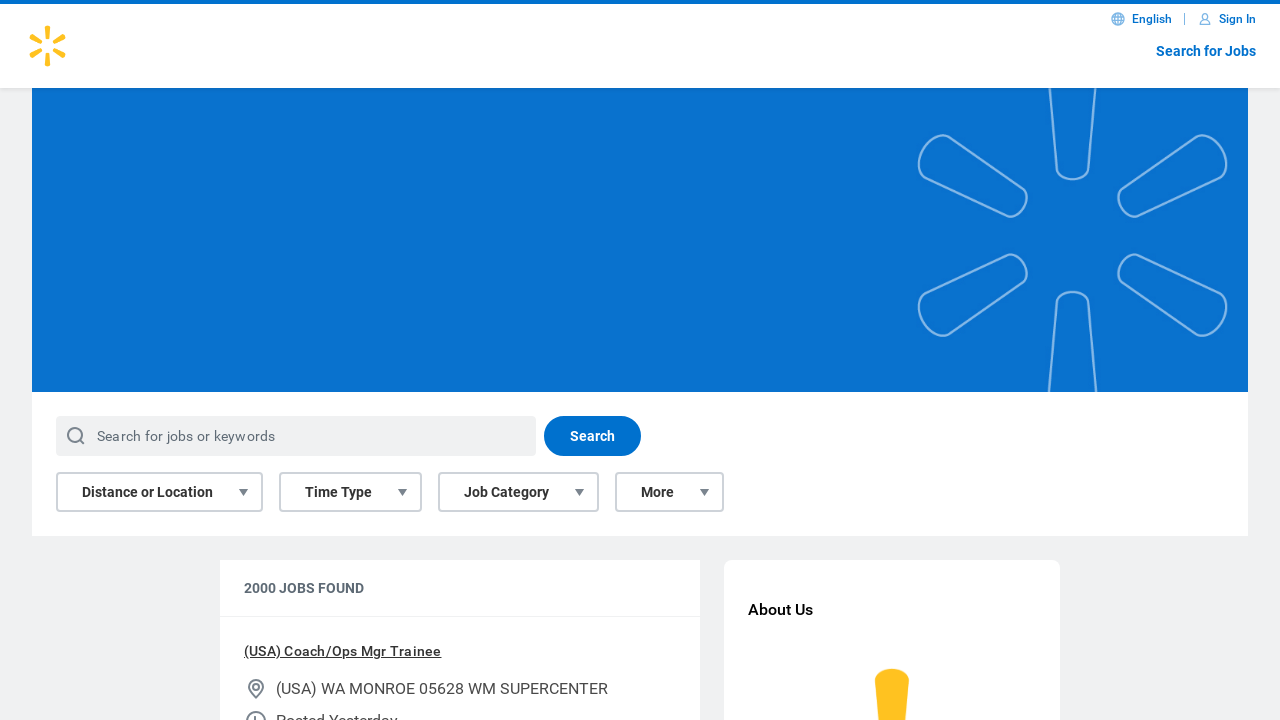

Waited for search input field to become visible
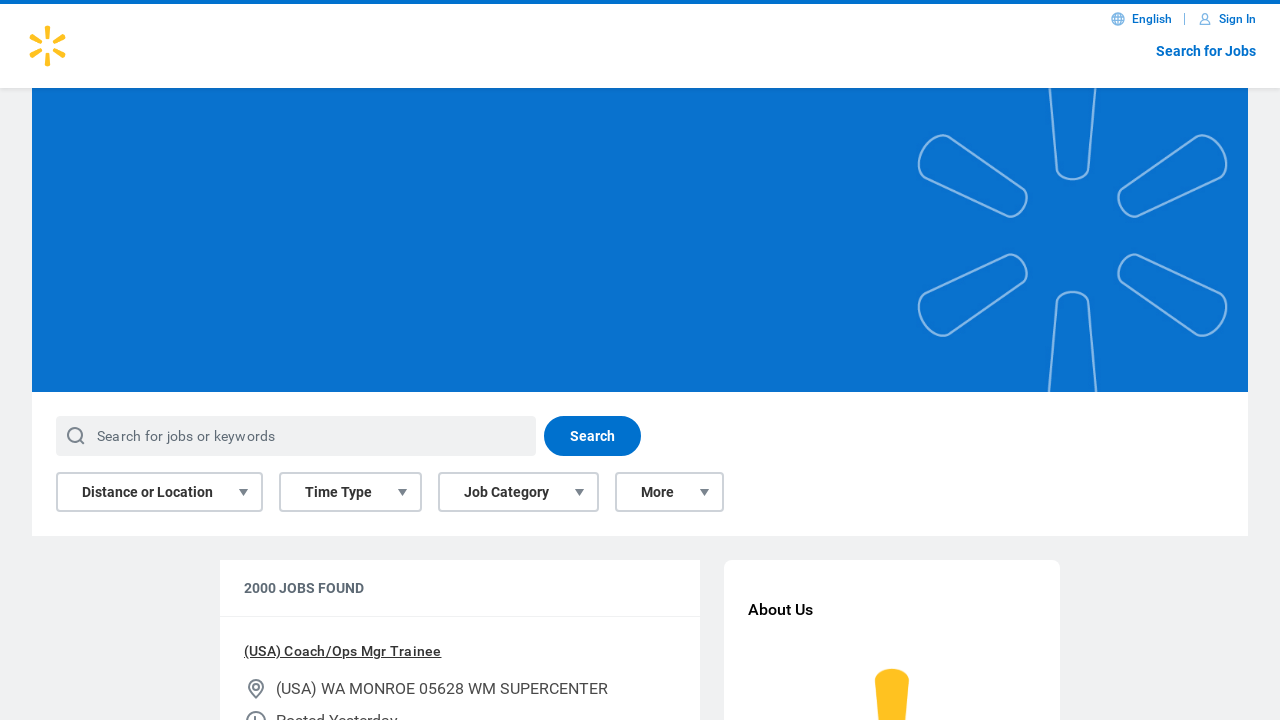

Filled search field with location 'Ontario' on [data-automation-id="keywordSearchInput"]
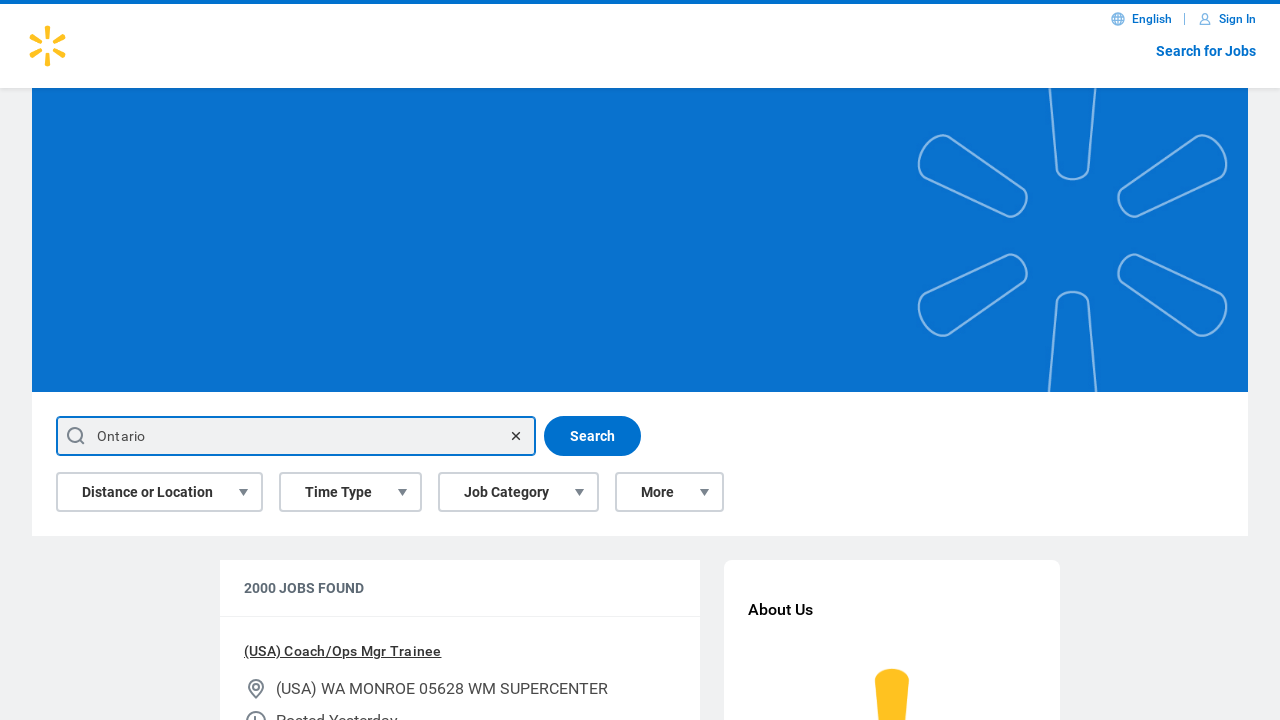

Located the keyword search button
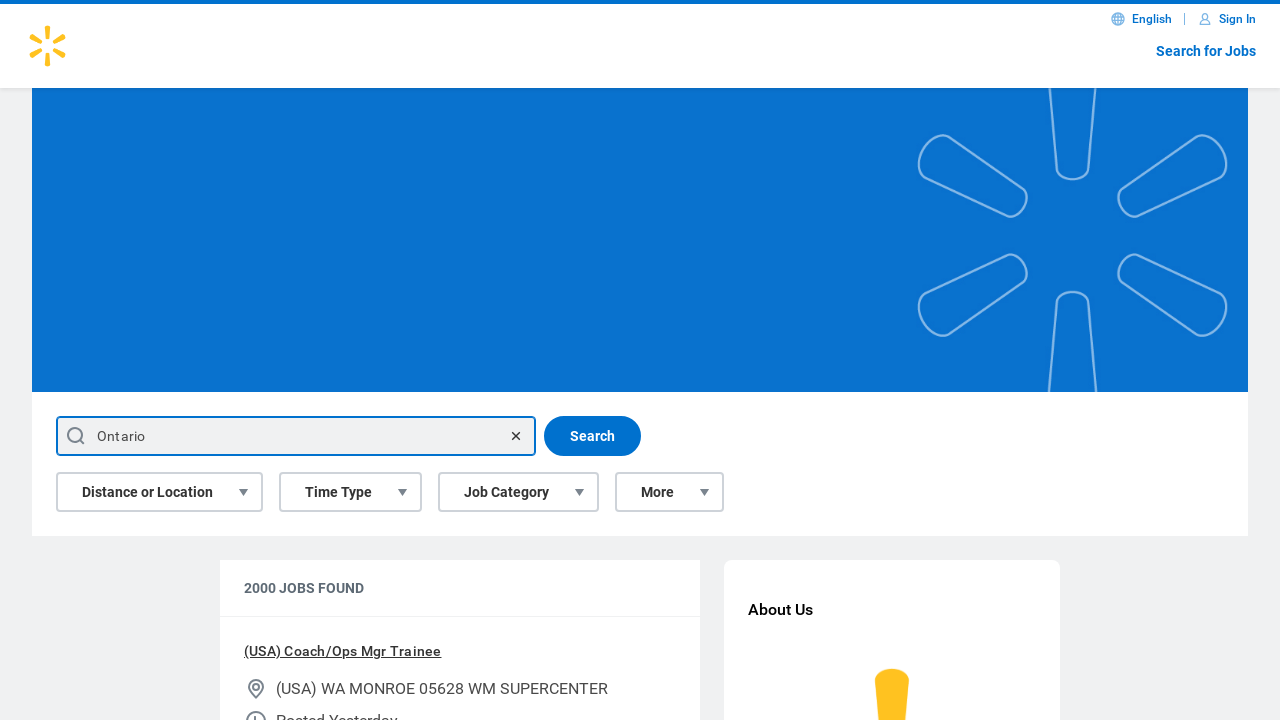

Waited for search button to become visible
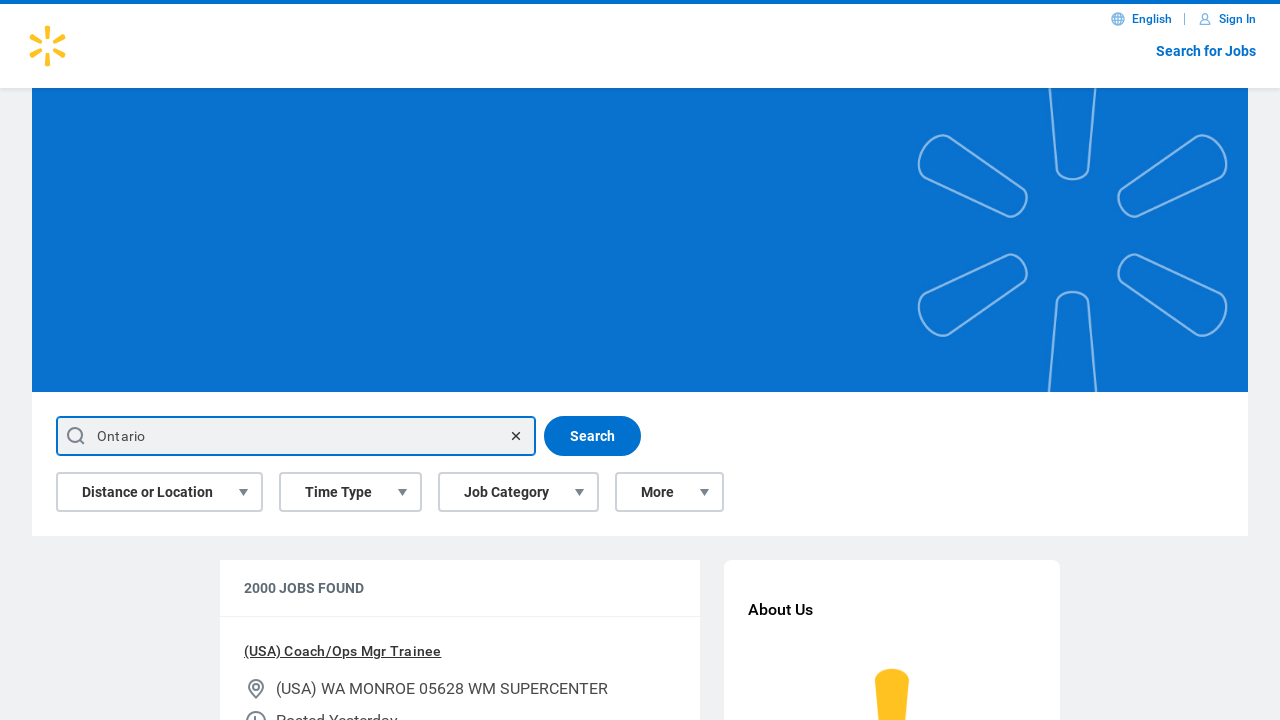

Clicked the search button to submit location search at (592, 436) on [data-automation-id="keywordSearchButton"]
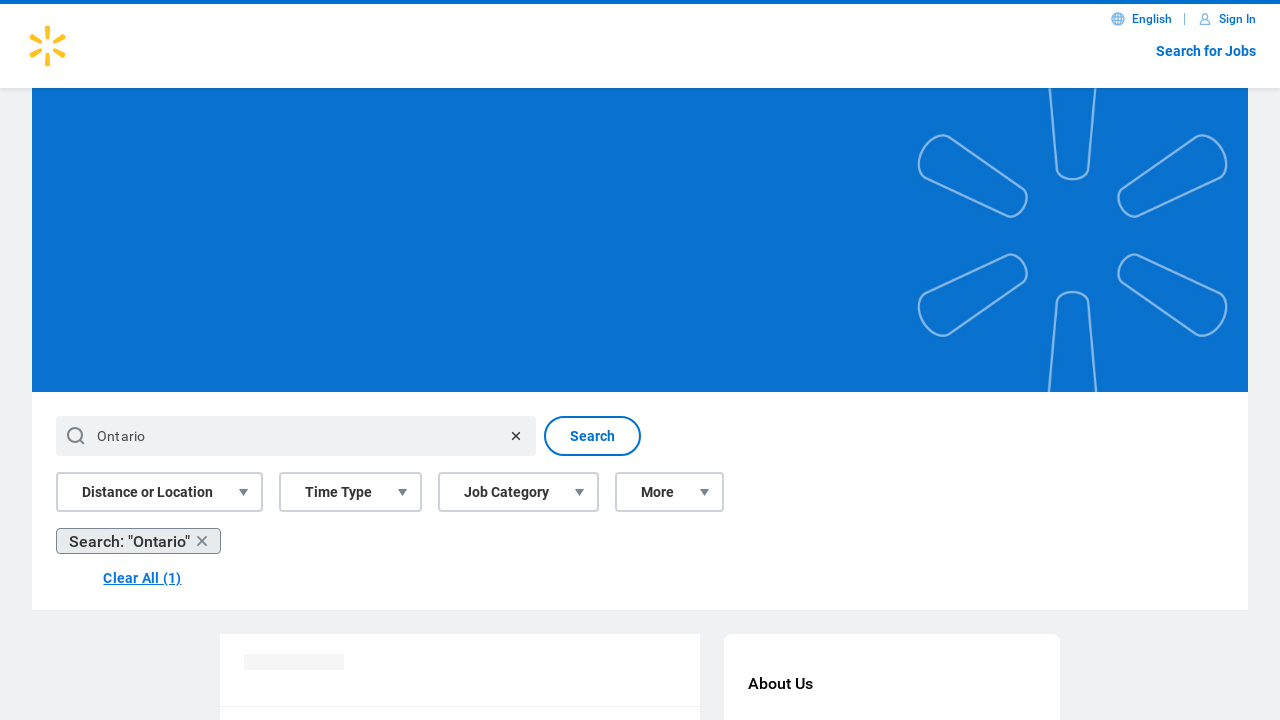

Waited for job titles to load on results page
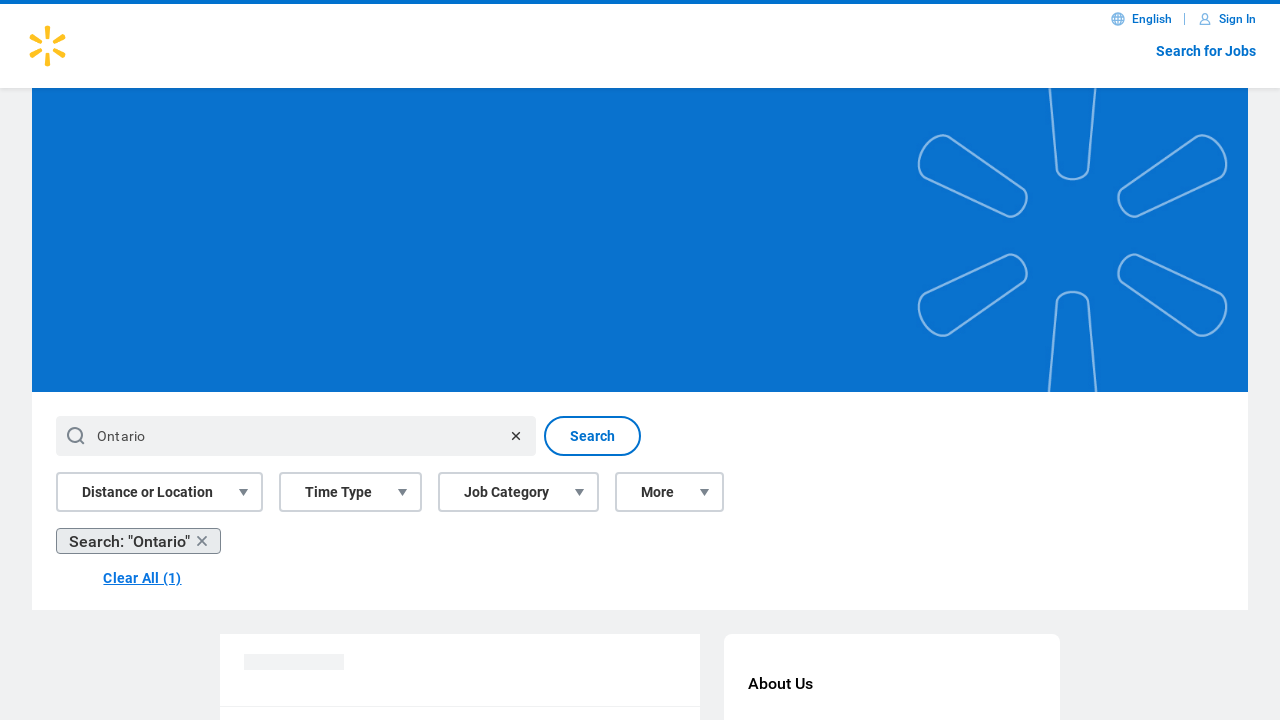

Waited for job titles to load on page 1
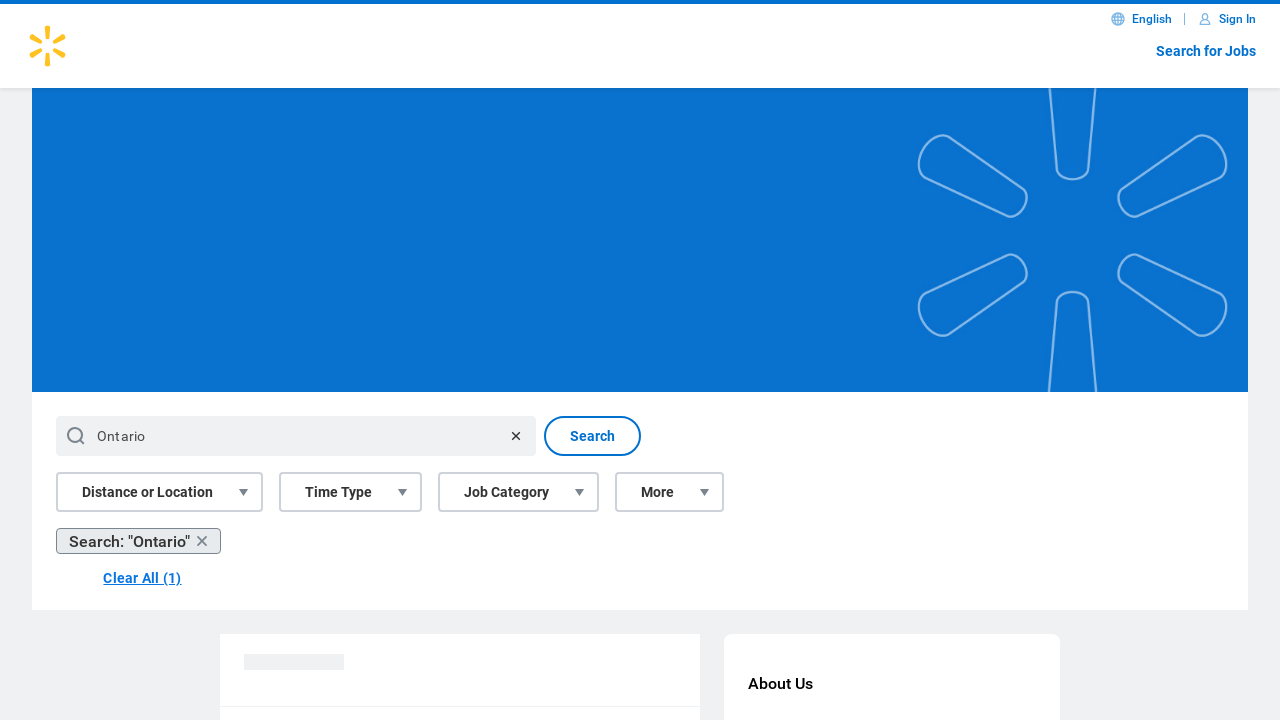

Located next page button on page 1
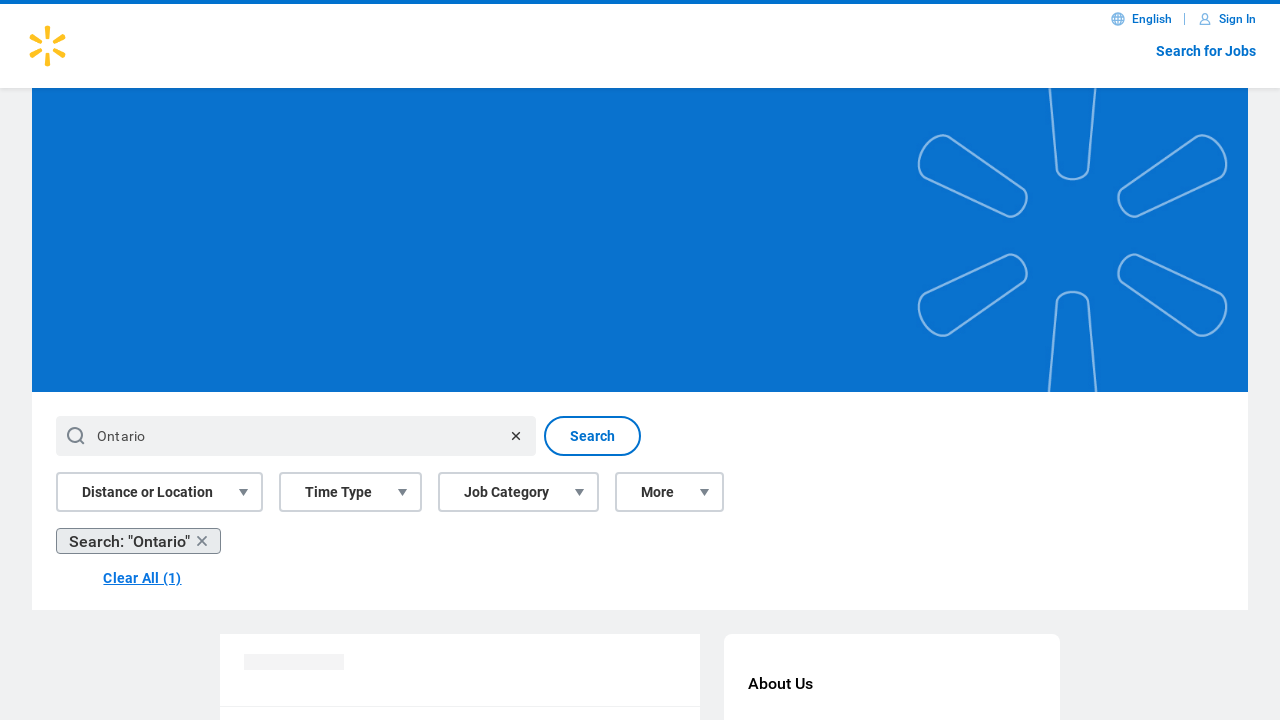

Clicked next page button to navigate to page 2 at (568, 397) on button[data-uxi-widget-type='stepToNextButton']
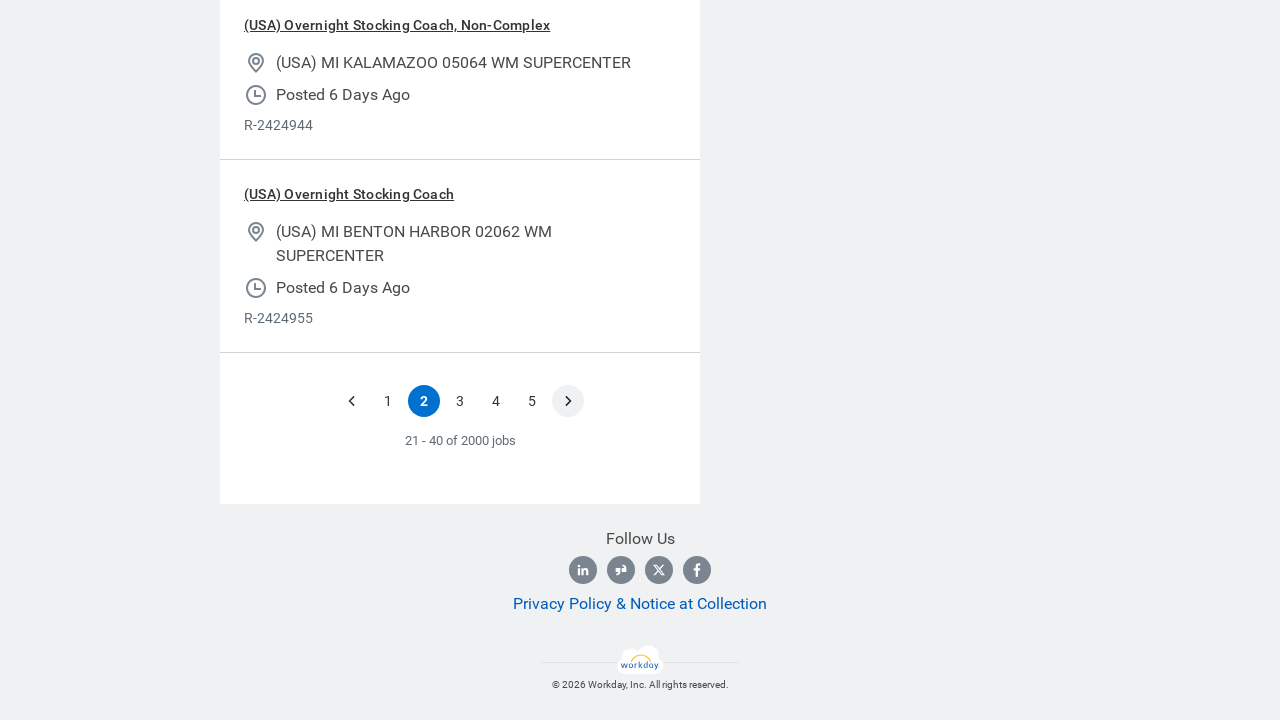

Waited for page 2 to transition
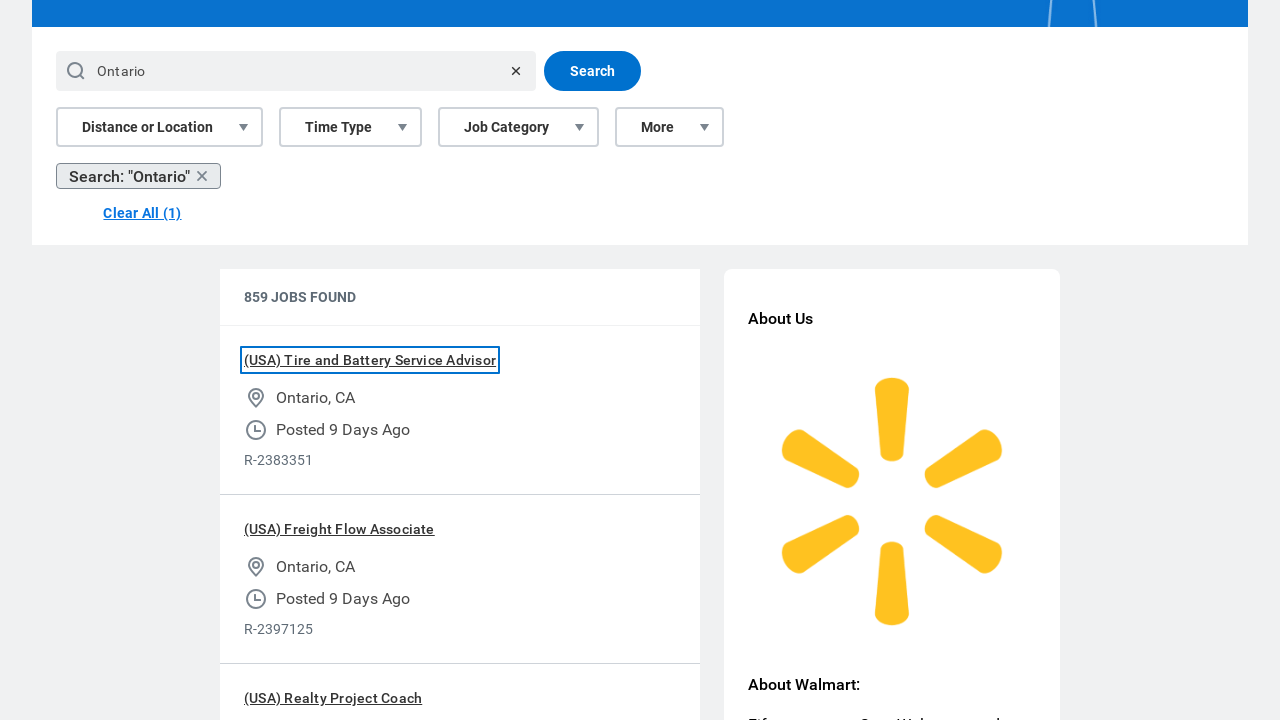

Waited for job titles to load on page 2
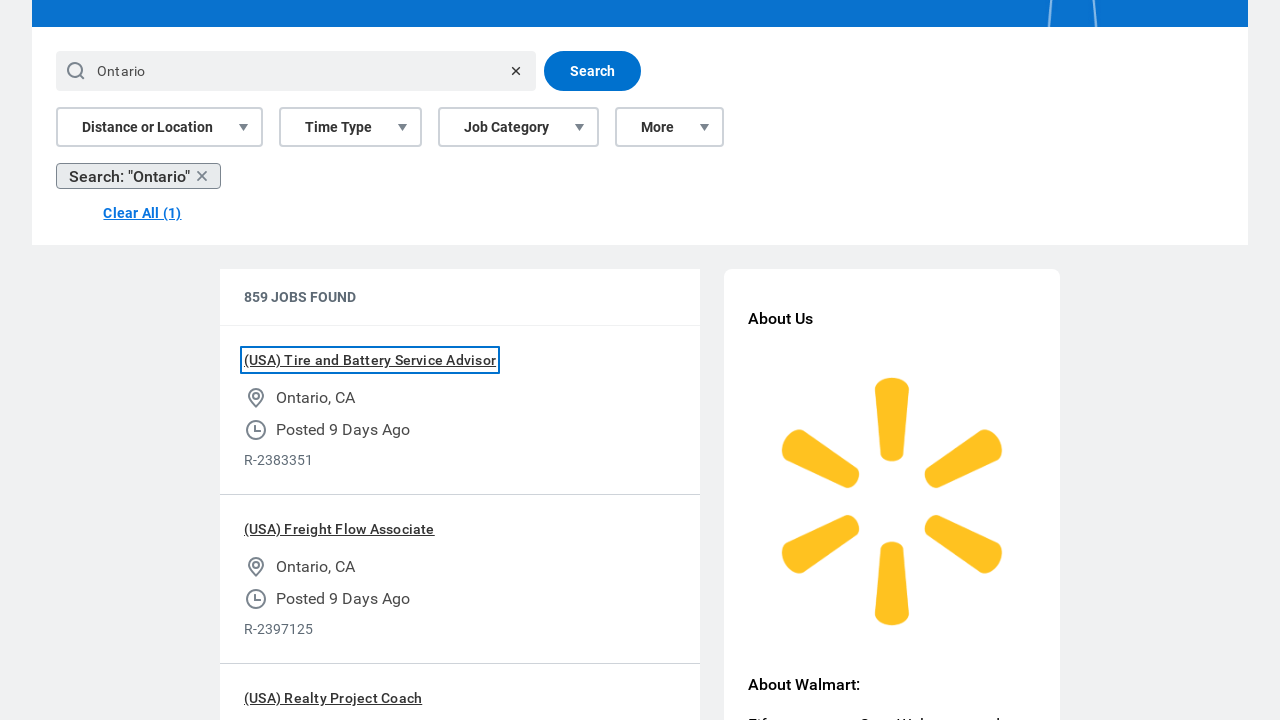

Located next page button on page 2
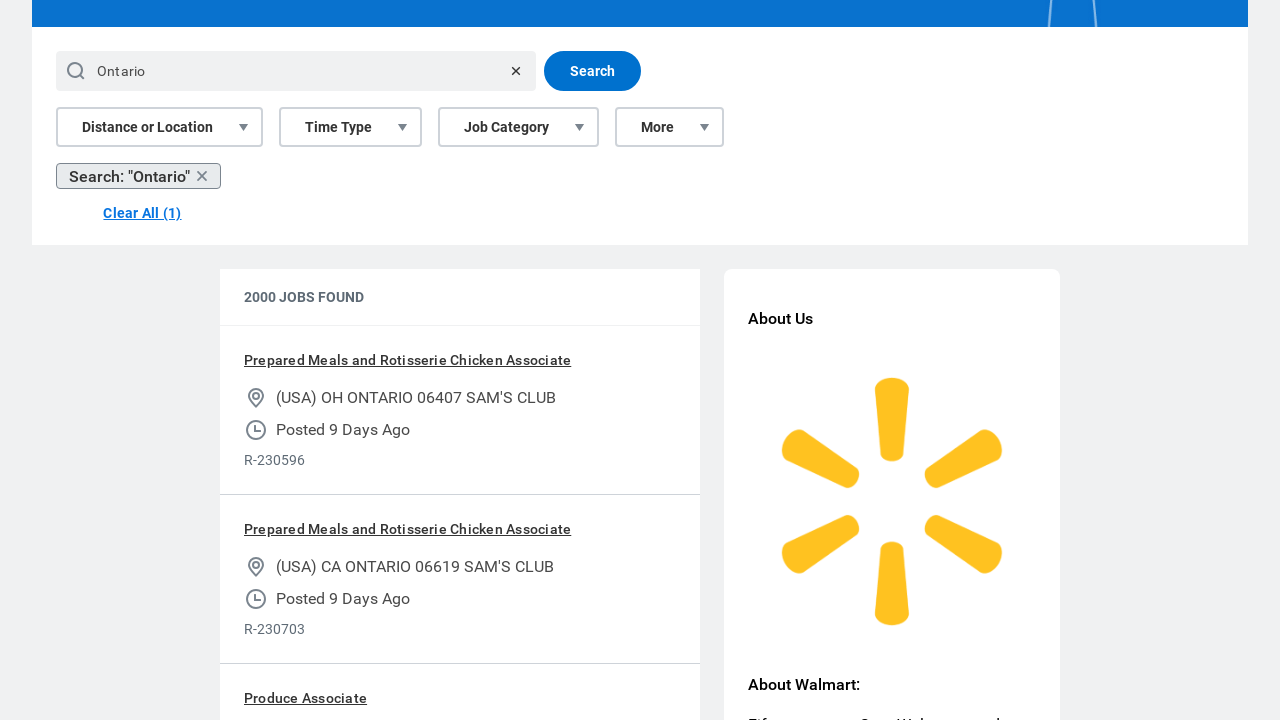

Clicked next page button to navigate to page 3 at (568, 397) on button[data-uxi-widget-type='stepToNextButton']
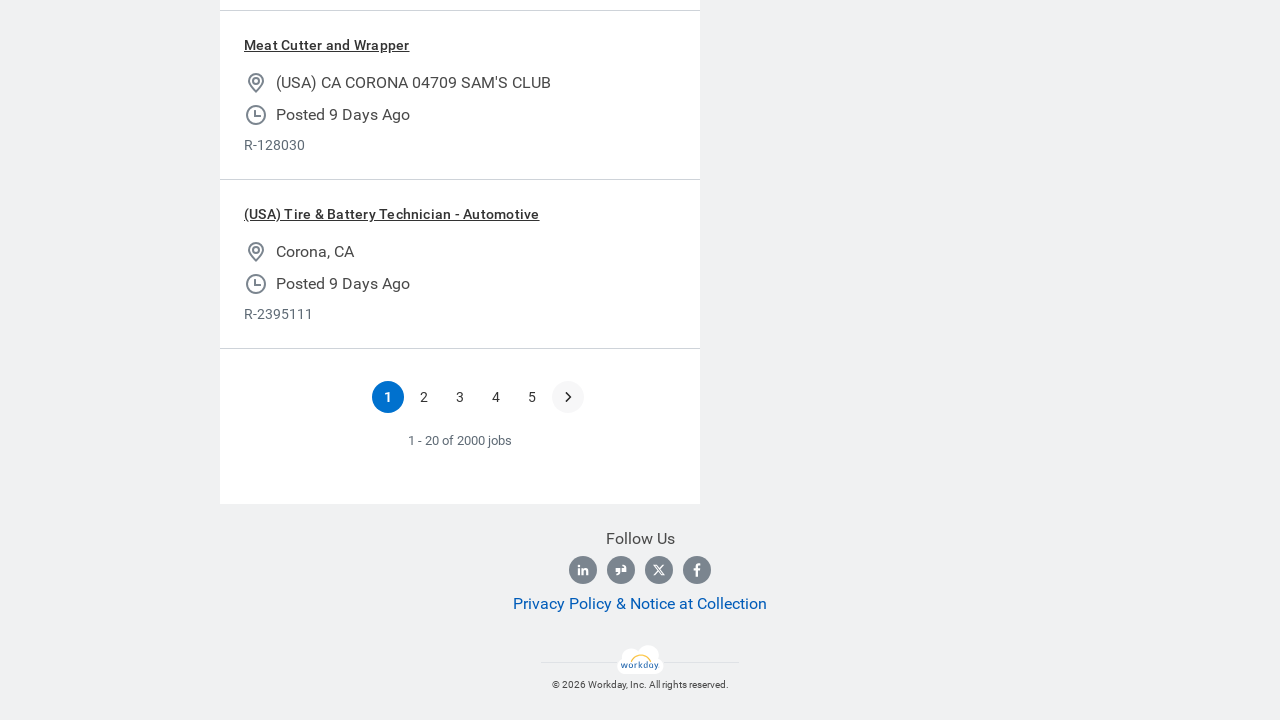

Waited for page 3 to transition
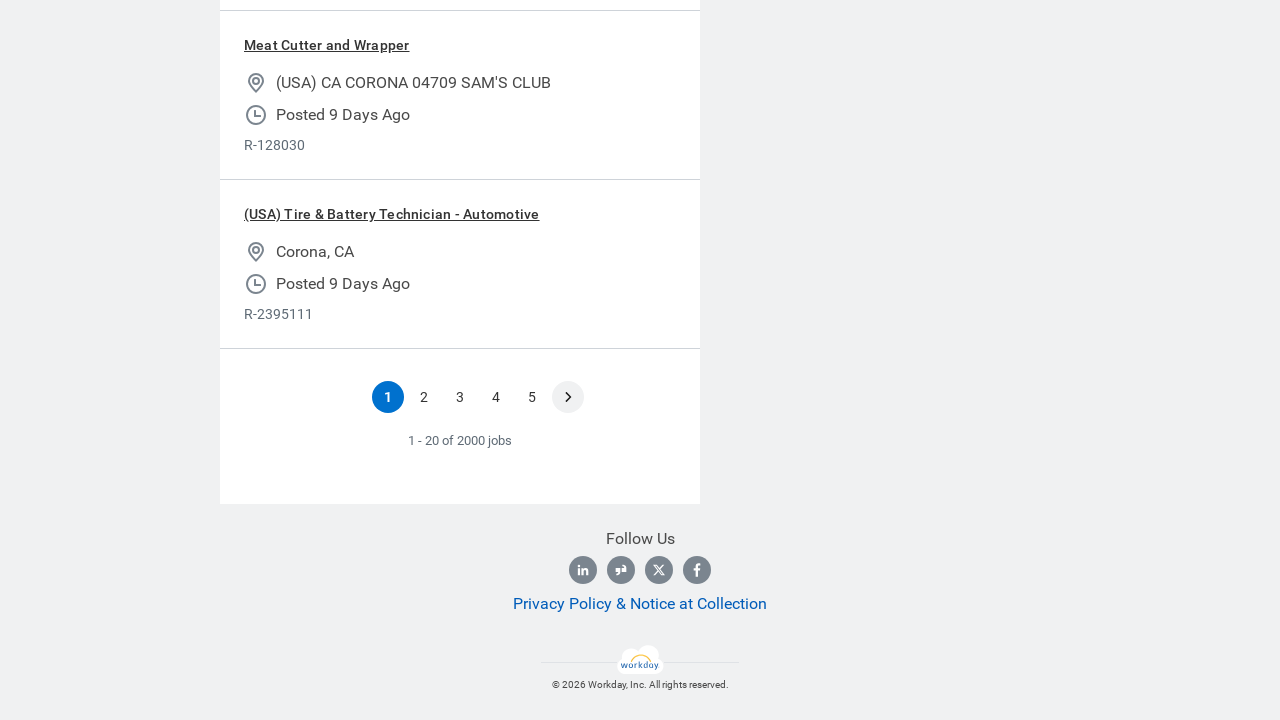

Waited for job titles to load on page 3
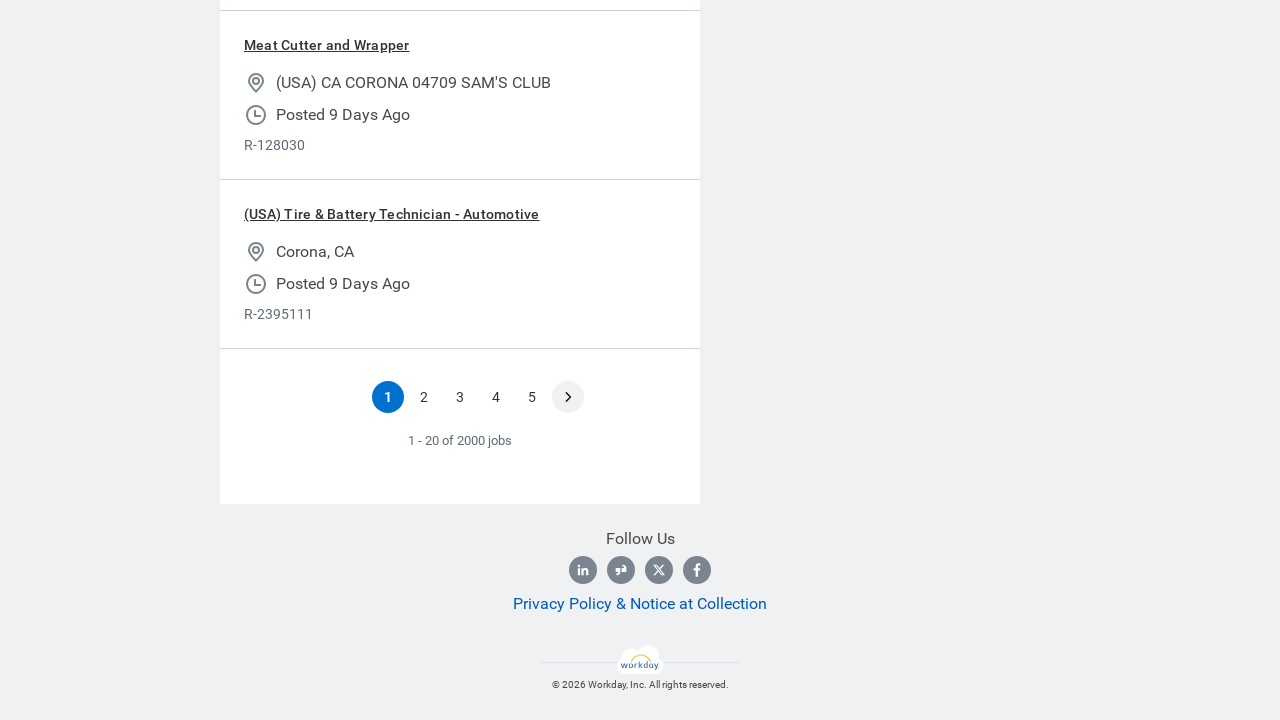

Located next page button on page 3
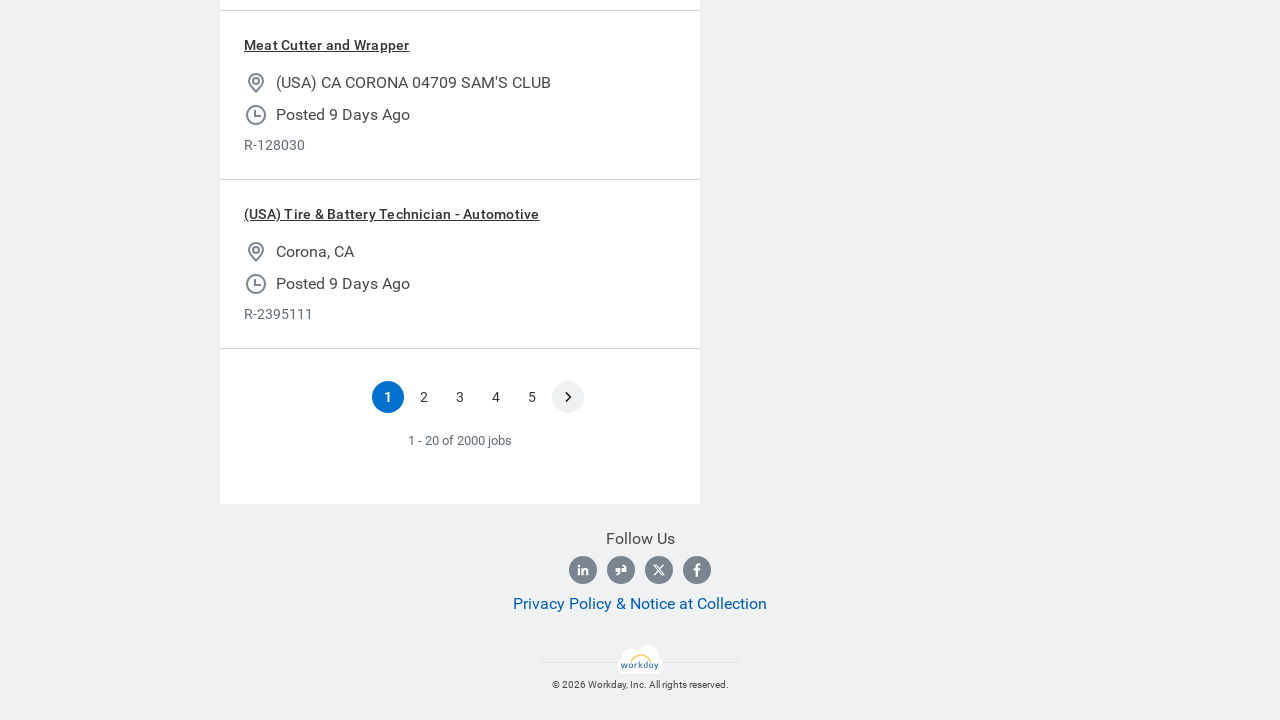

Clicked next page button to navigate to page 4 at (568, 397) on button[data-uxi-widget-type='stepToNextButton']
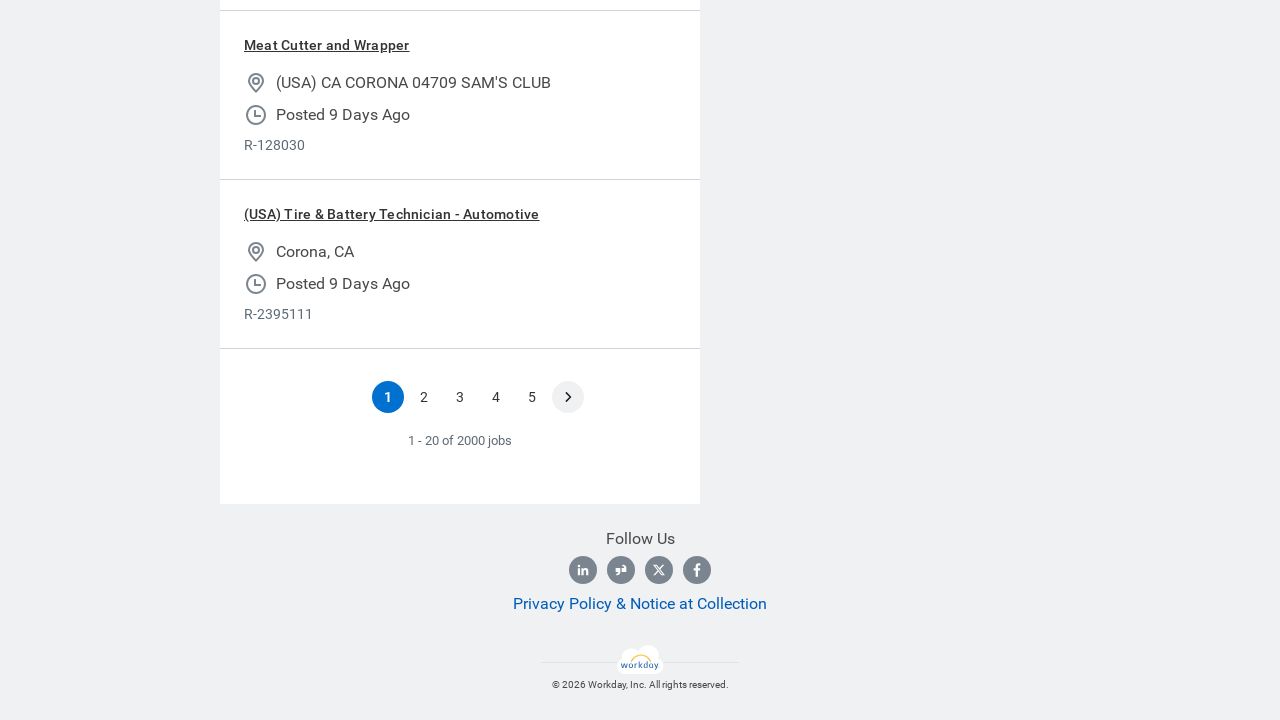

Waited for page 4 to transition
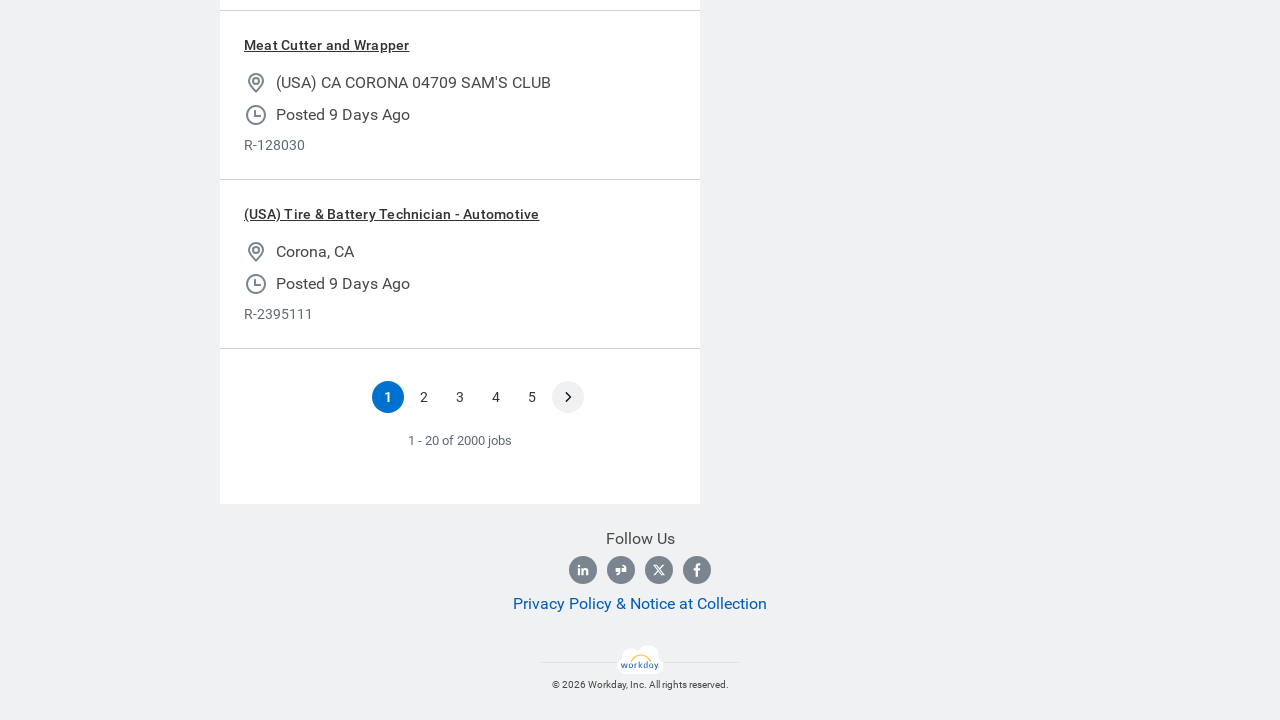

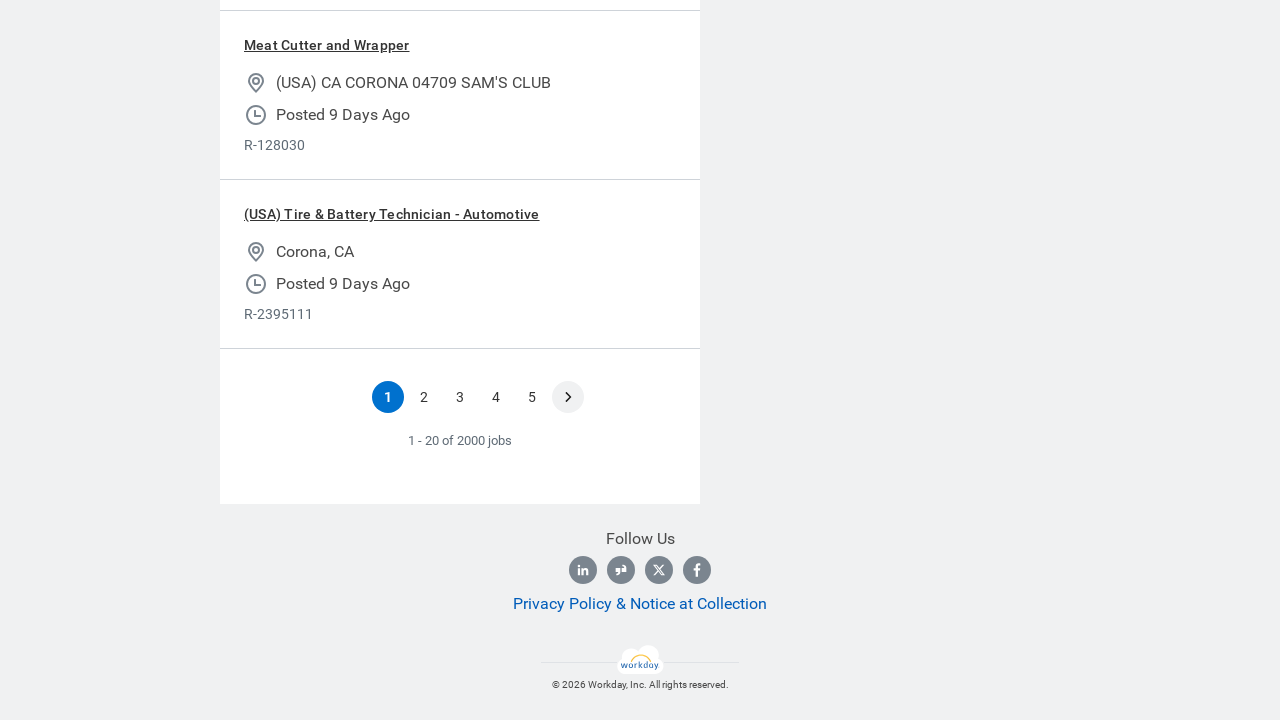